Tests notification message page by clicking to load notifications

Starting URL: https://the-internet.herokuapp.com/

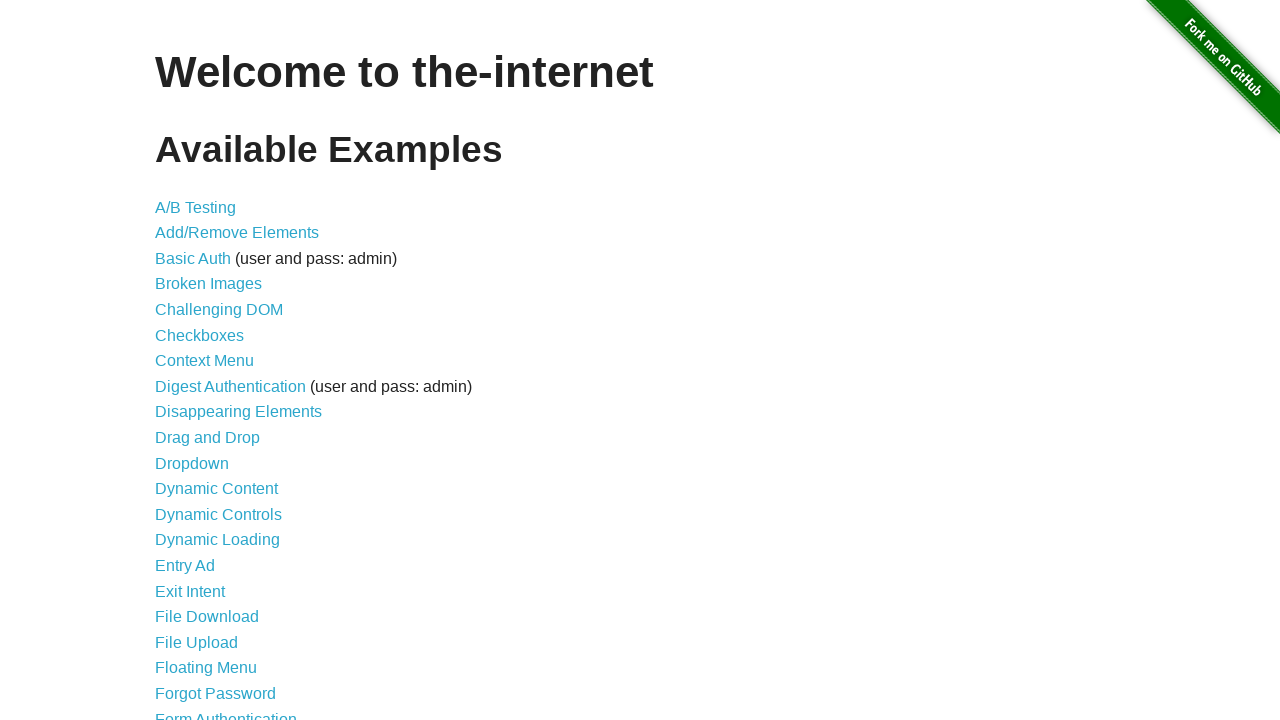

Clicked on notification message link at (234, 420) on xpath=//a[@href='/notification_message']
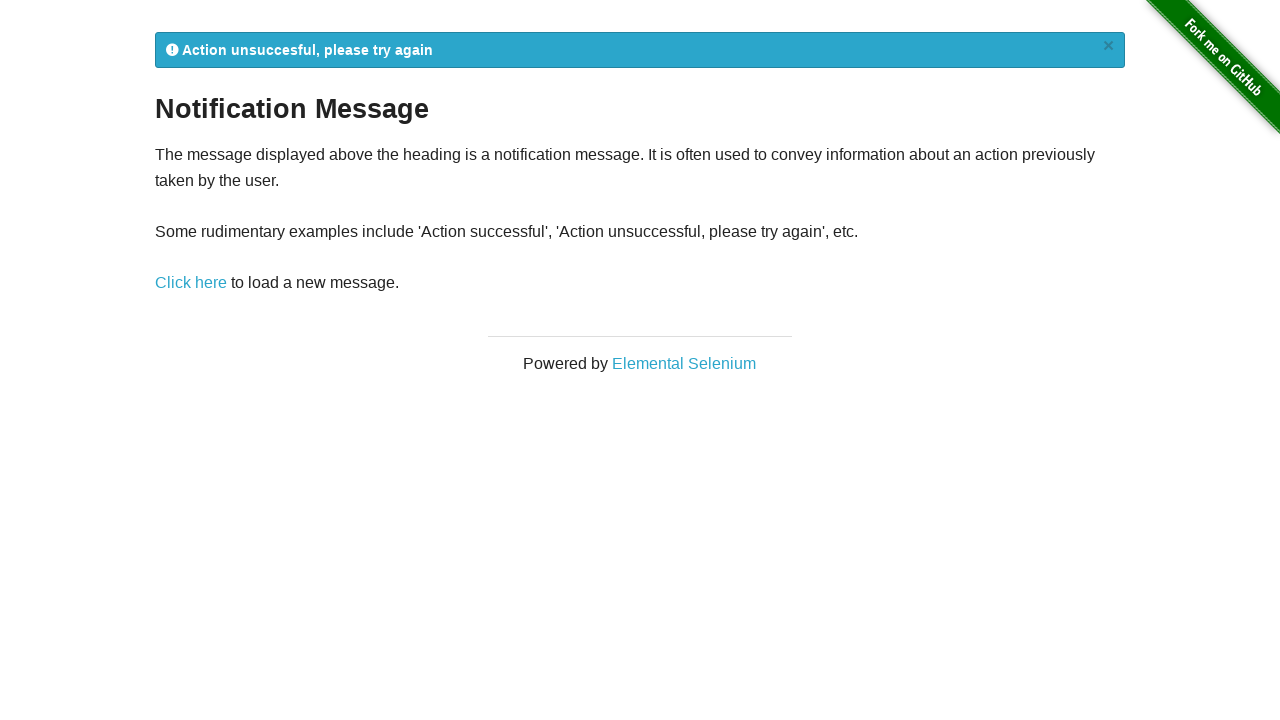

Notification flash element loaded
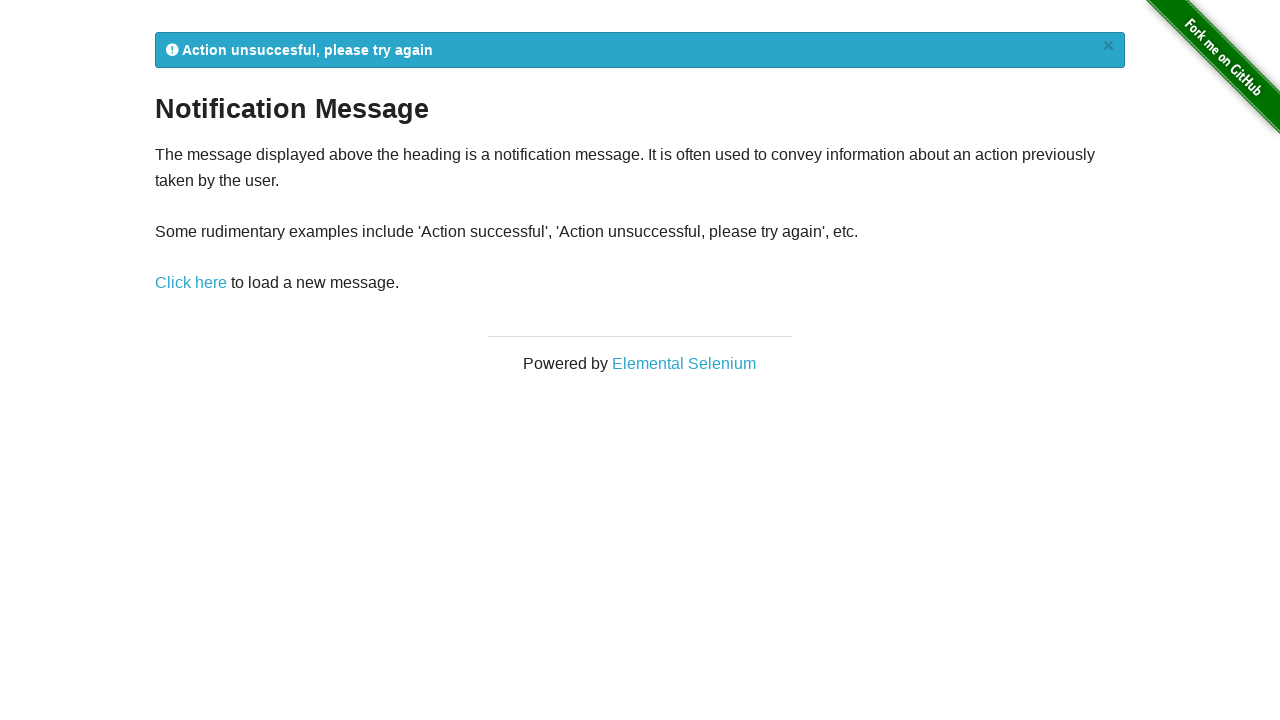

Clicked link in paragraph to trigger notification message at (191, 283) on xpath=//p/a
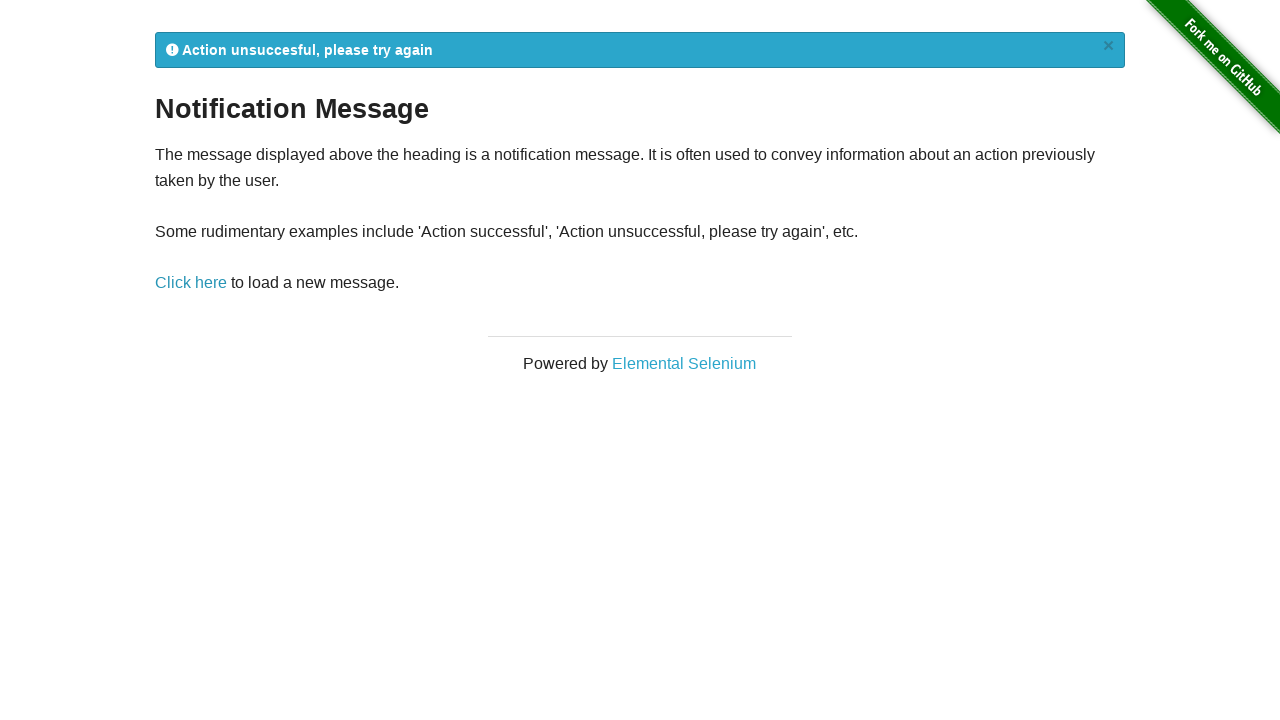

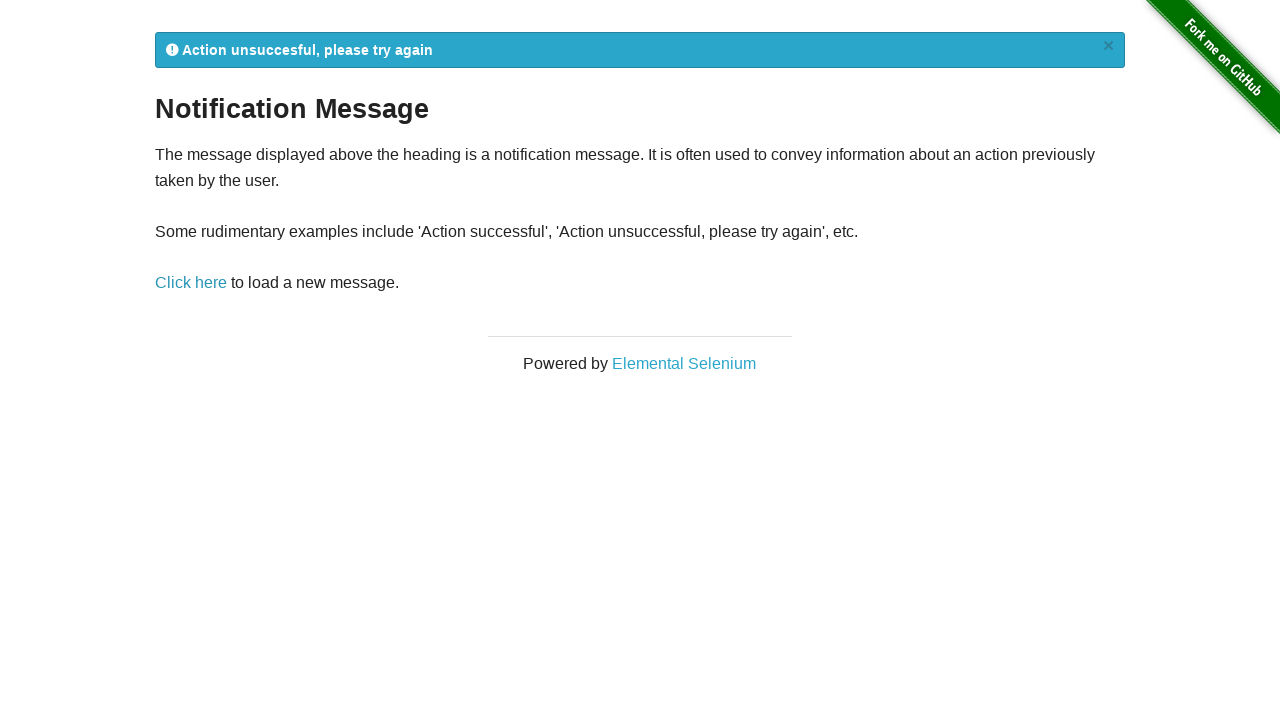